Navigates to Playwright homepage, clicks the "Get started" link, and verifies the Installation heading is visible

Starting URL: https://playwright.dev/

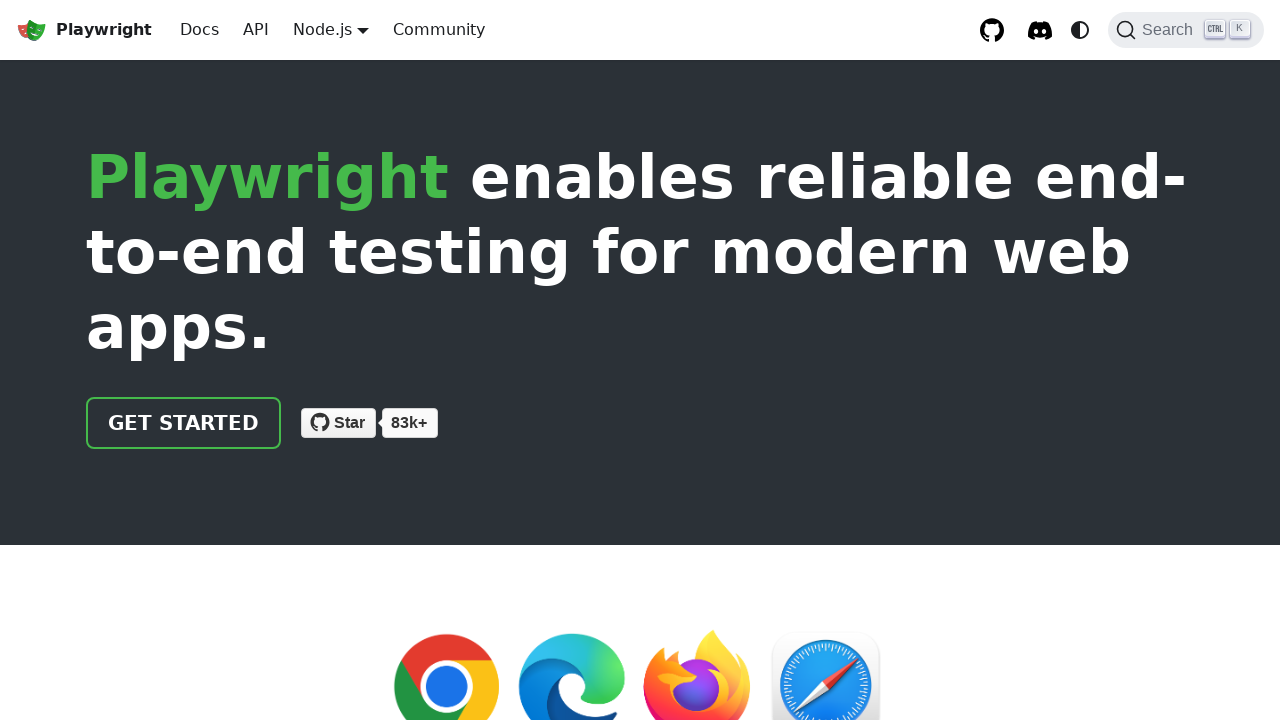

Navigated to Playwright homepage
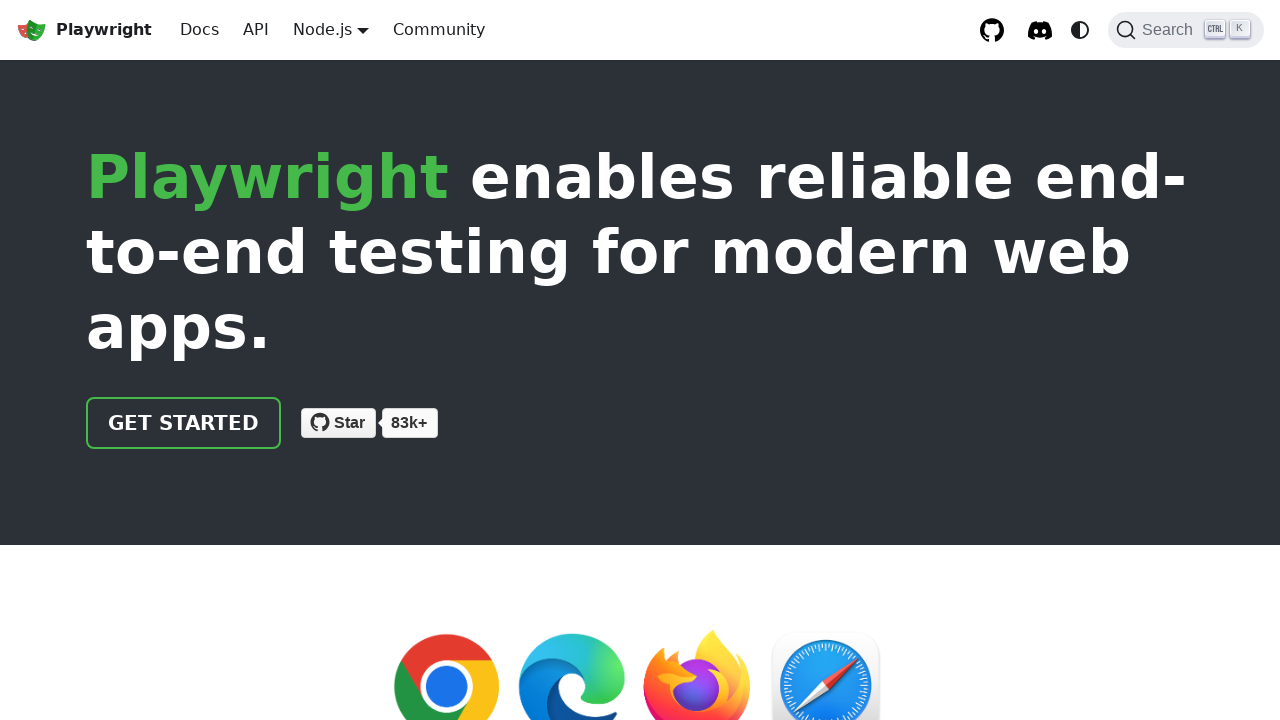

Clicked the 'Get started' link at (184, 423) on internal:role=link[name="Get started"i]
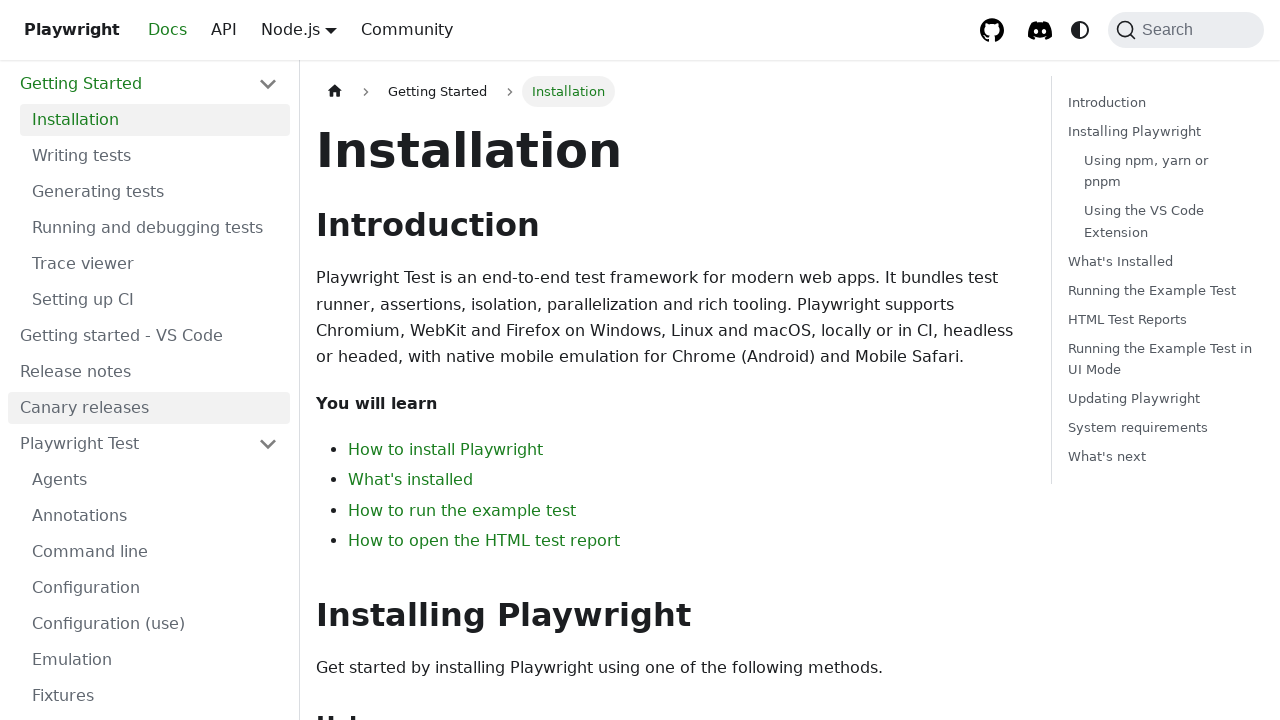

Verified the Installation heading is visible
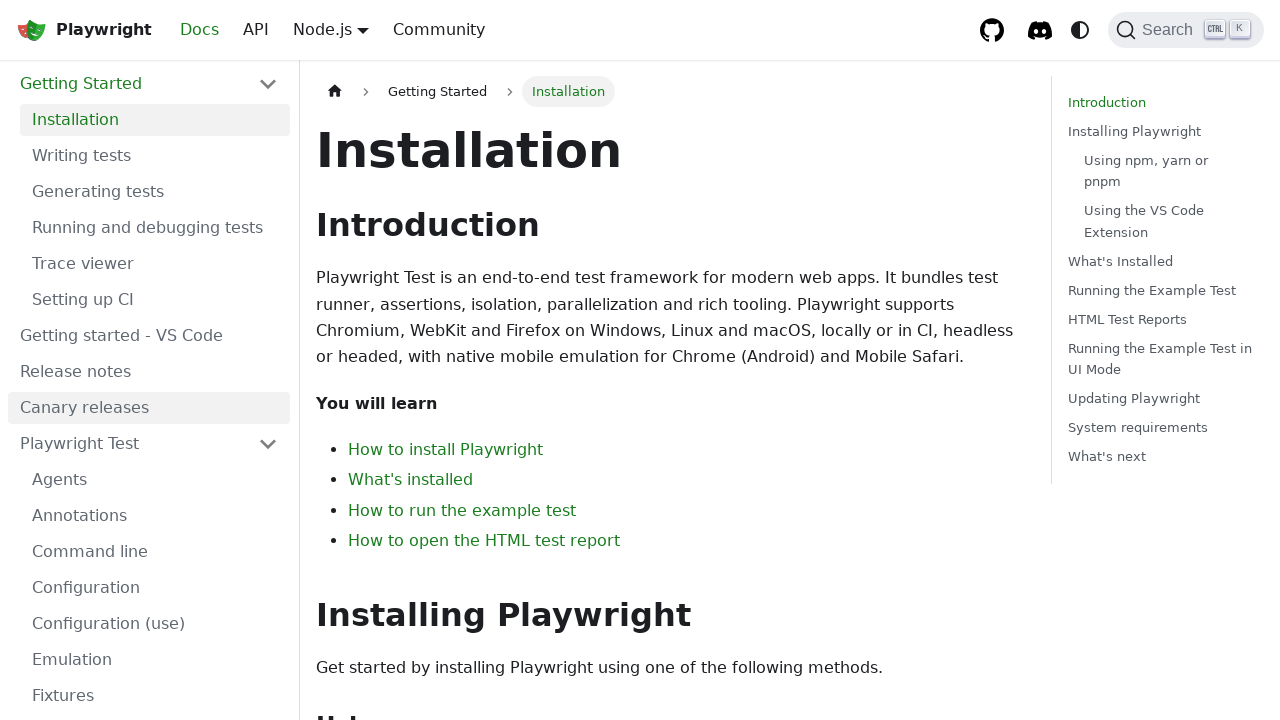

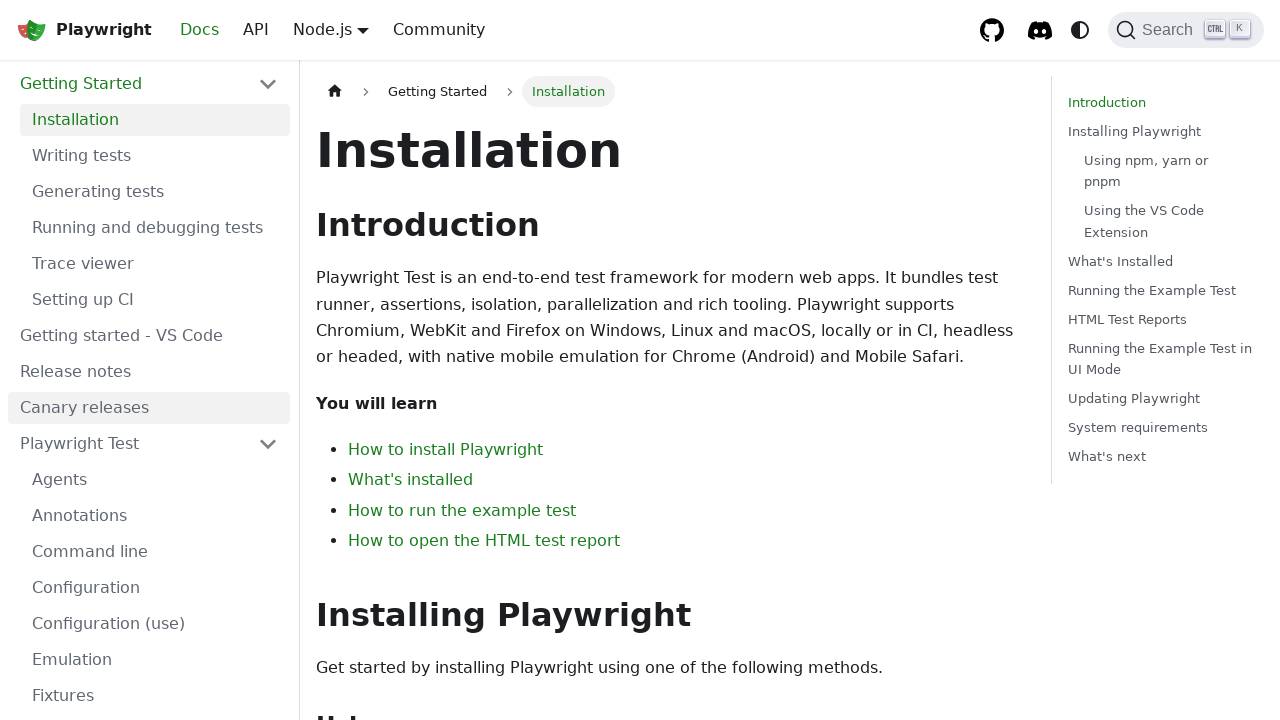